Solves a mathematical challenge by extracting a value from an element's attribute, calculating a formula result, entering it into a form, selecting checkboxes, and submitting

Starting URL: https://suninjuly.github.io/get_attribute.html

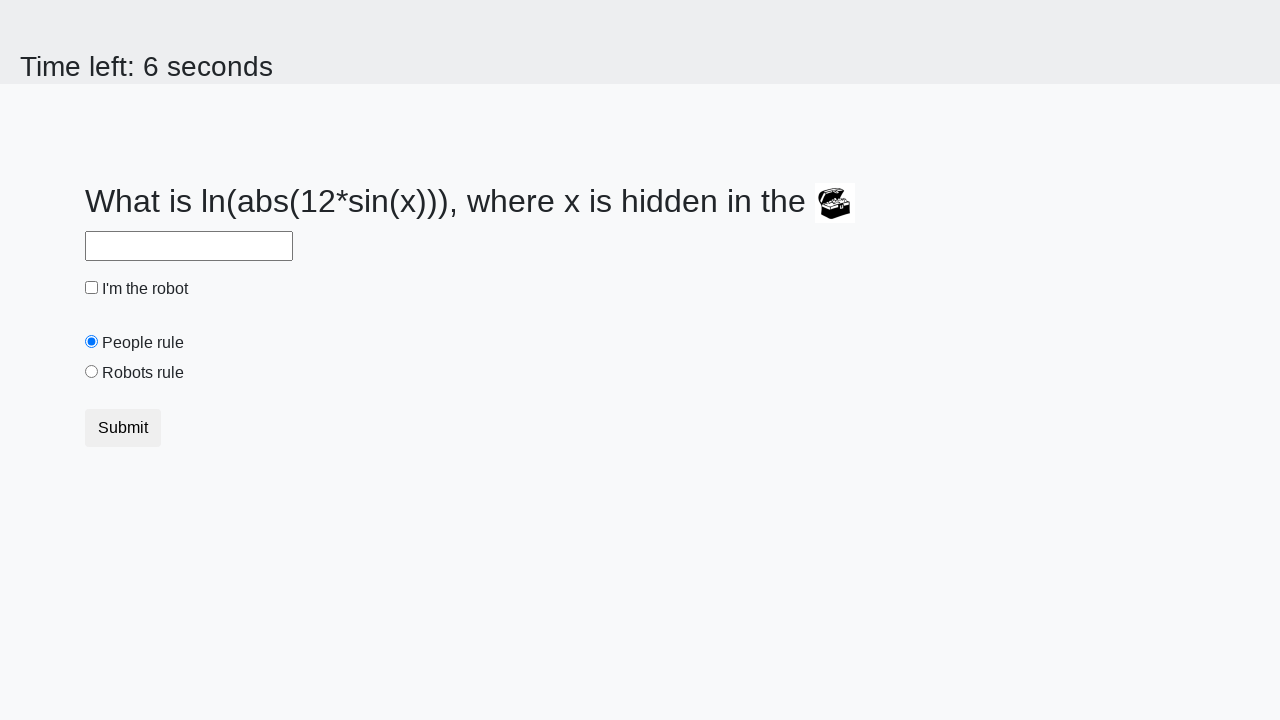

Located treasure element with ID 'treasure'
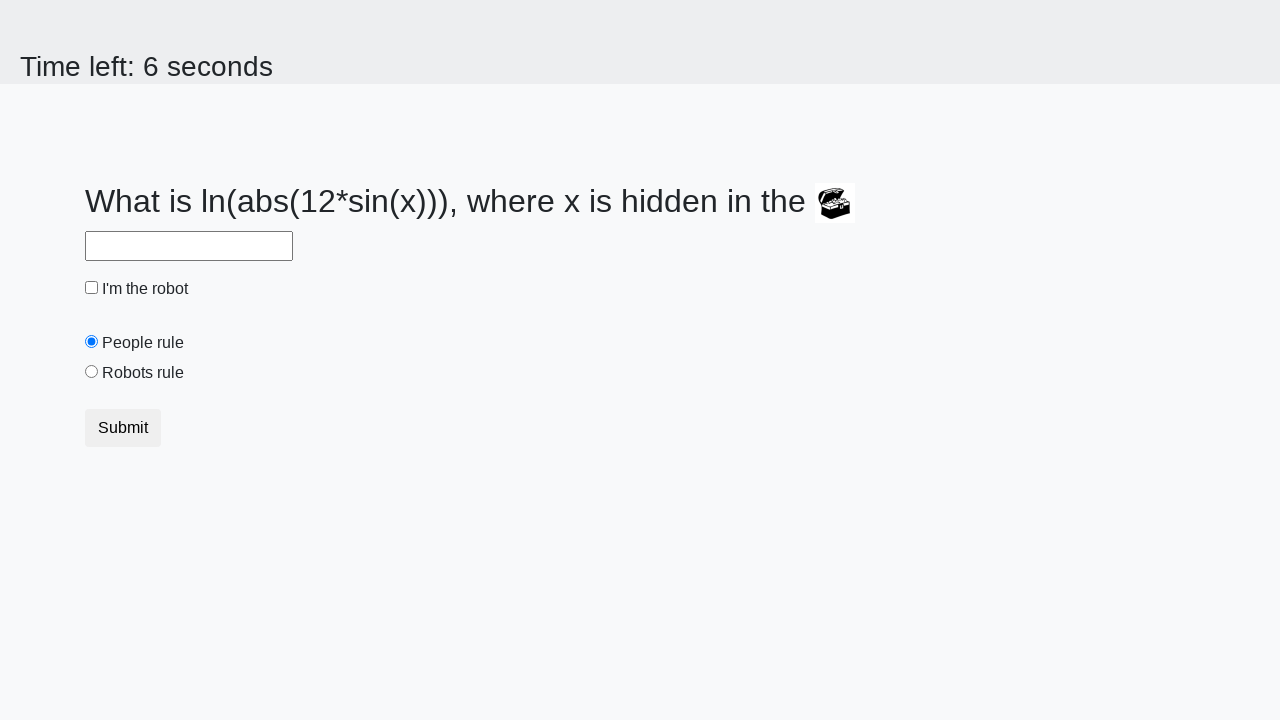

Extracted valuex attribute from treasure element: 617
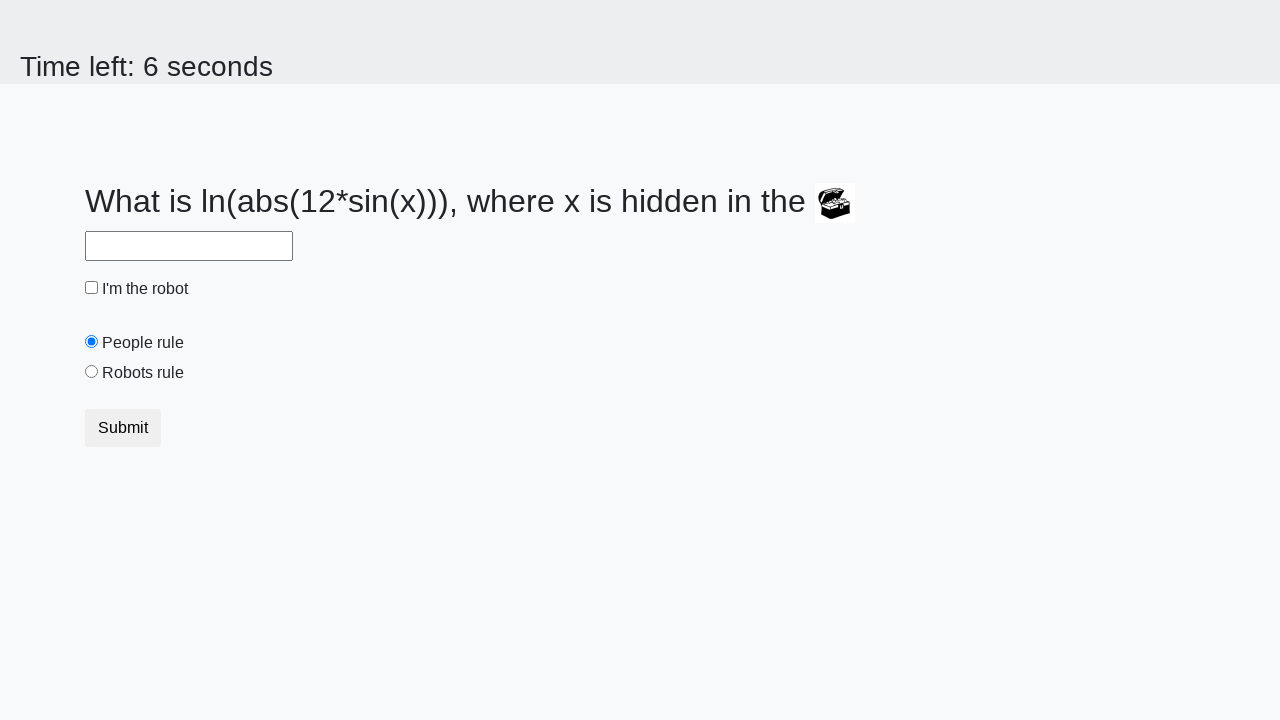

Calculated formula result: log(abs(12 * sin(617))) = 2.431823625222588
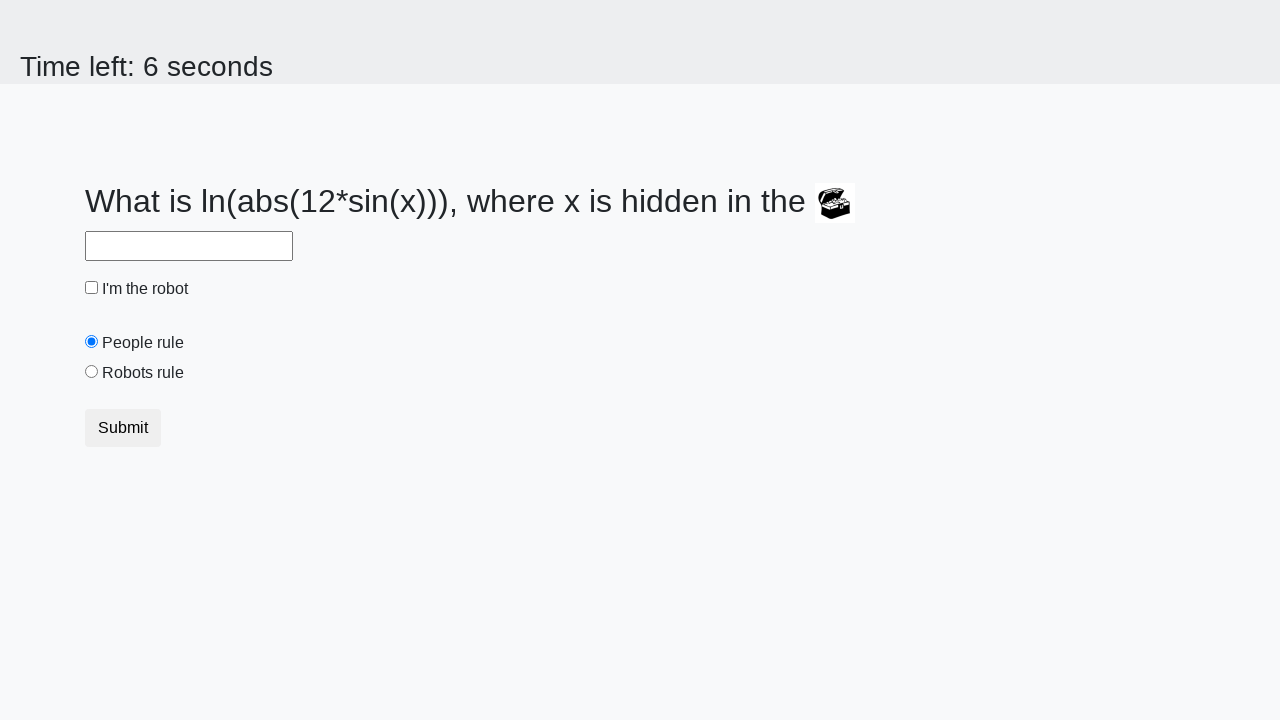

Filled answer field with calculated value: 2.431823625222588 on #answer
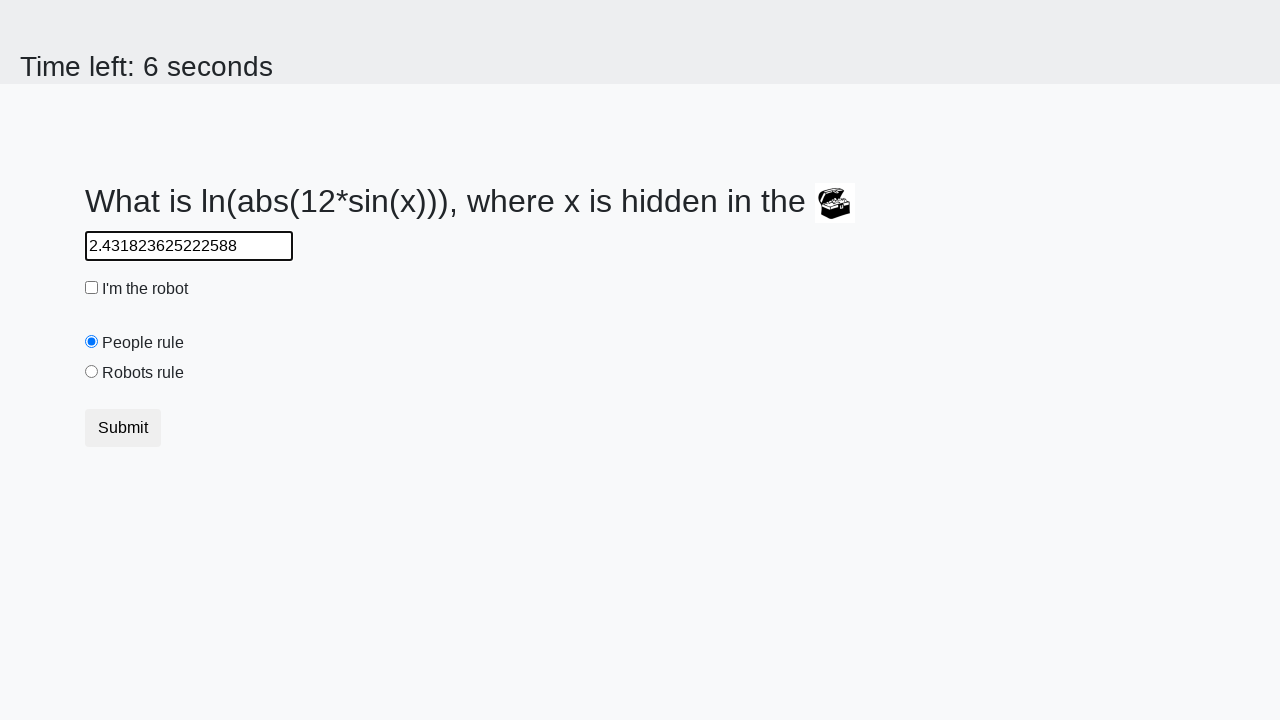

Checked the 'I'm the robot' checkbox at (92, 288) on #robotCheckbox
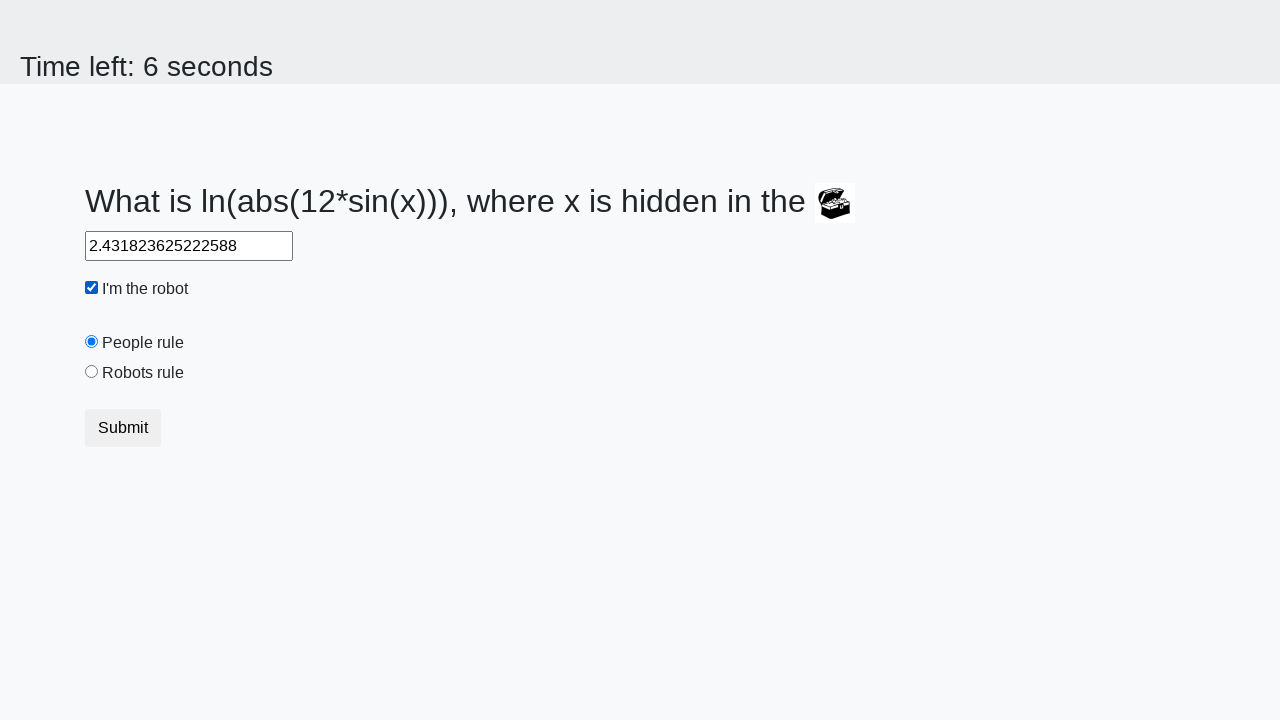

Selected the 'Robots rule' radio button at (92, 372) on #robotsRule
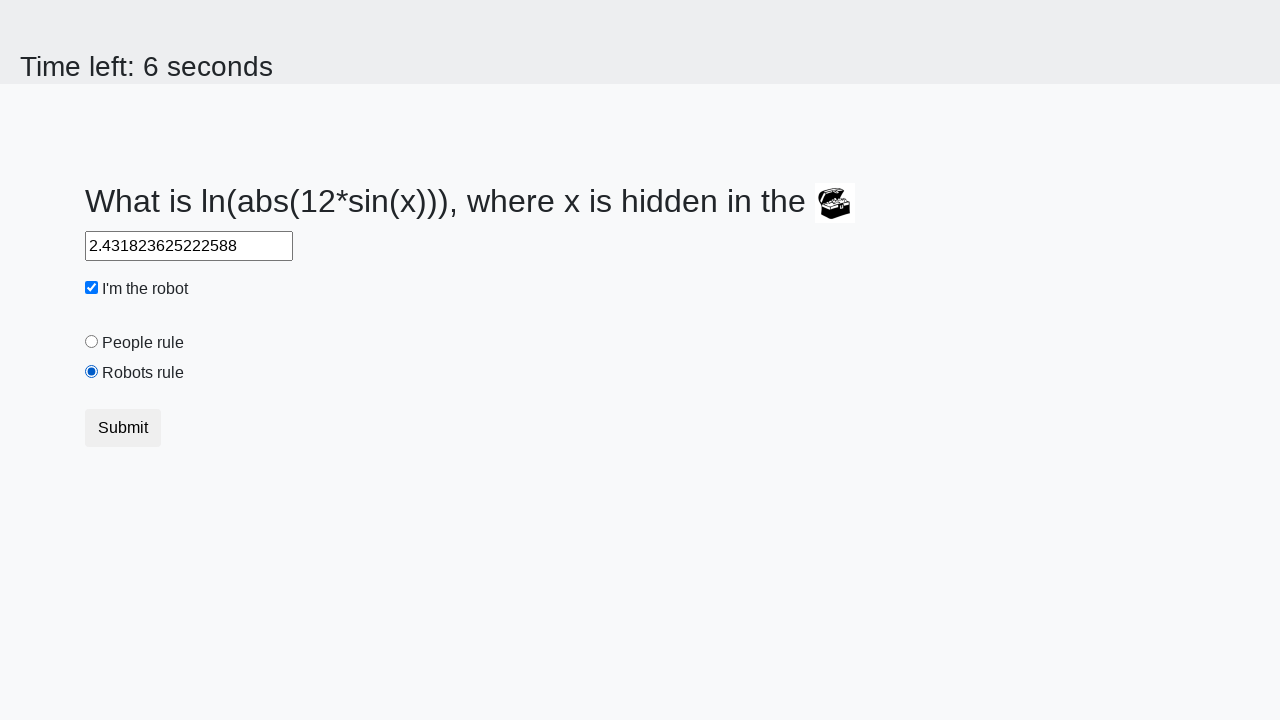

Clicked submit button to submit the form at (123, 428) on .btn.btn-default
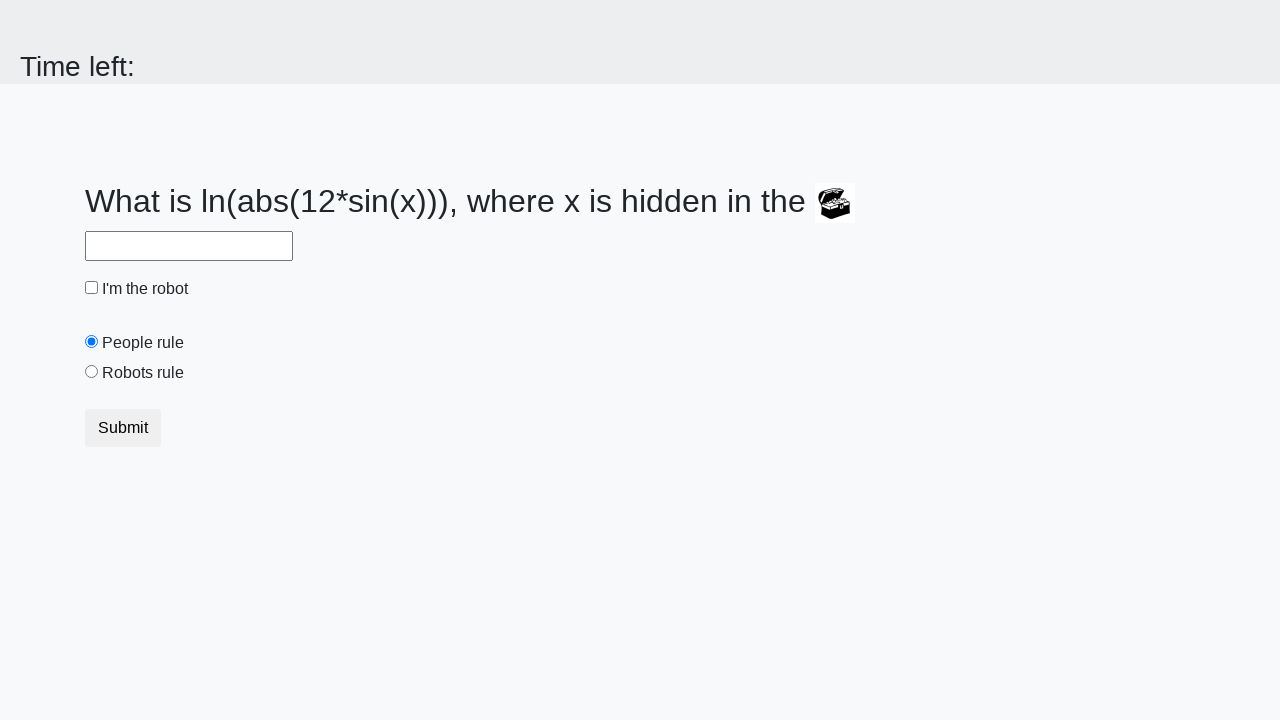

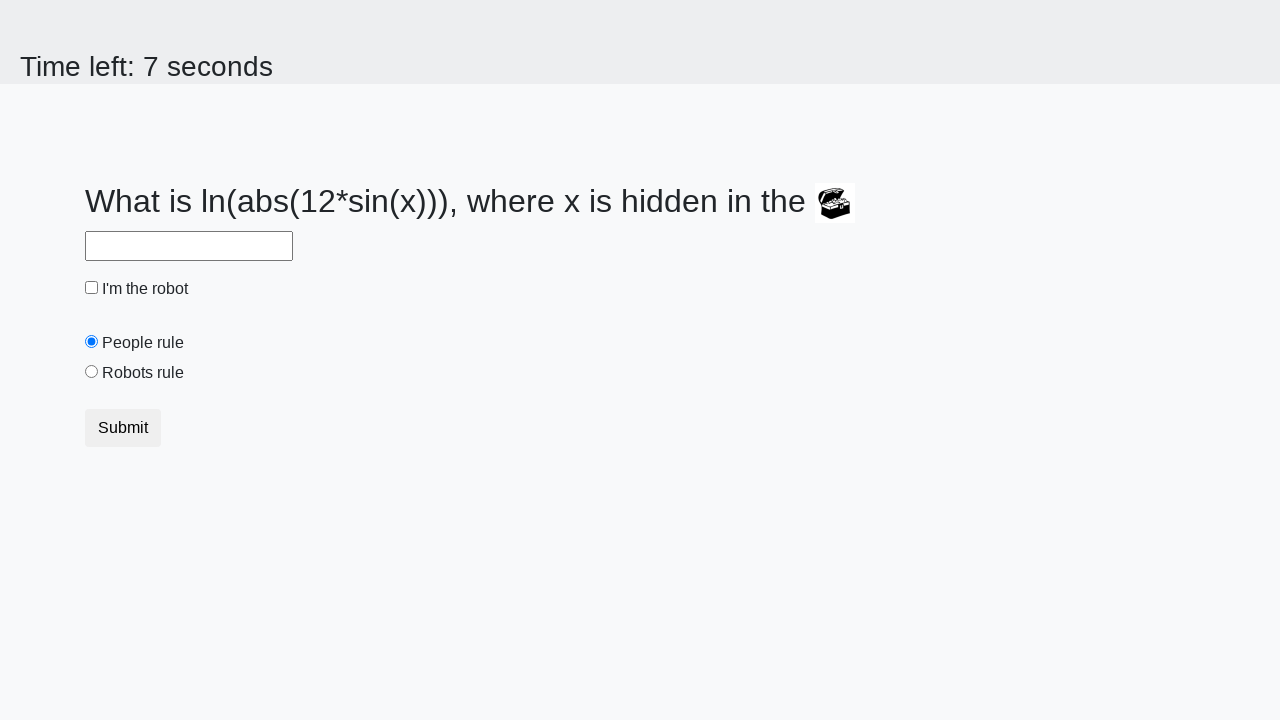